Tests that browser back button works correctly with filter navigation

Starting URL: https://demo.playwright.dev/todomvc

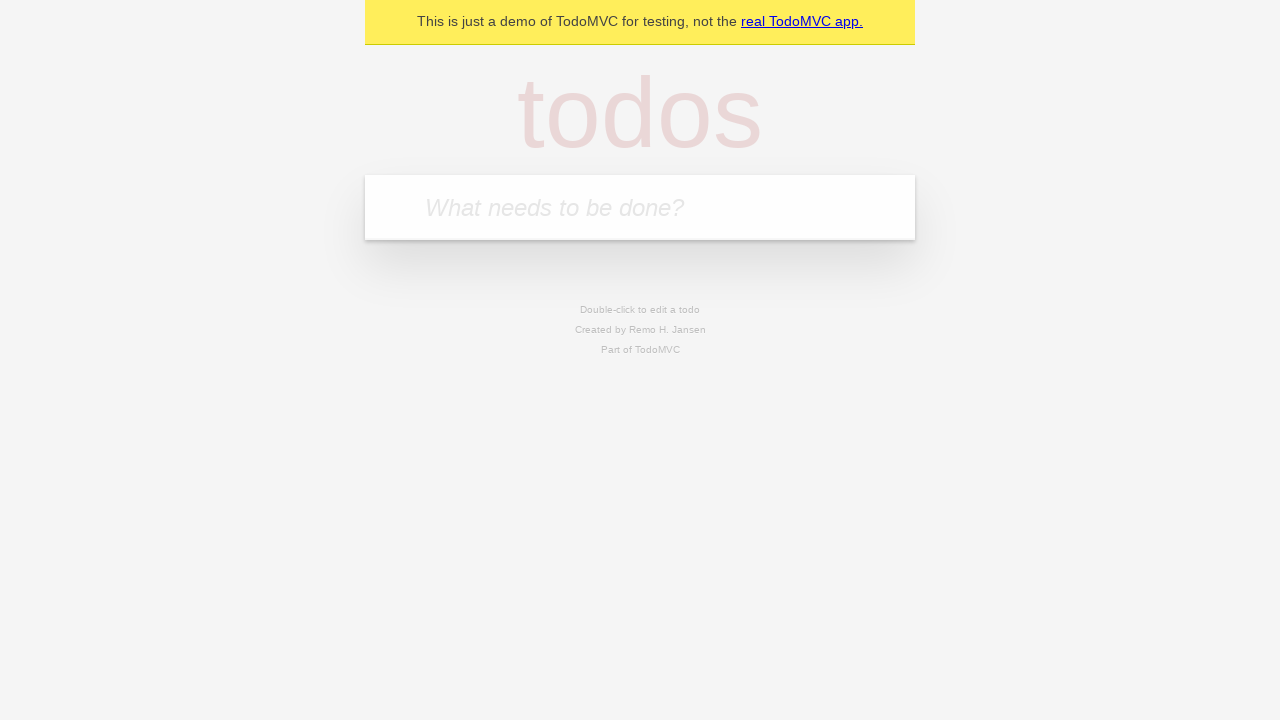

Filled todo input with 'watch monty python' on internal:attr=[placeholder="What needs to be done?"i]
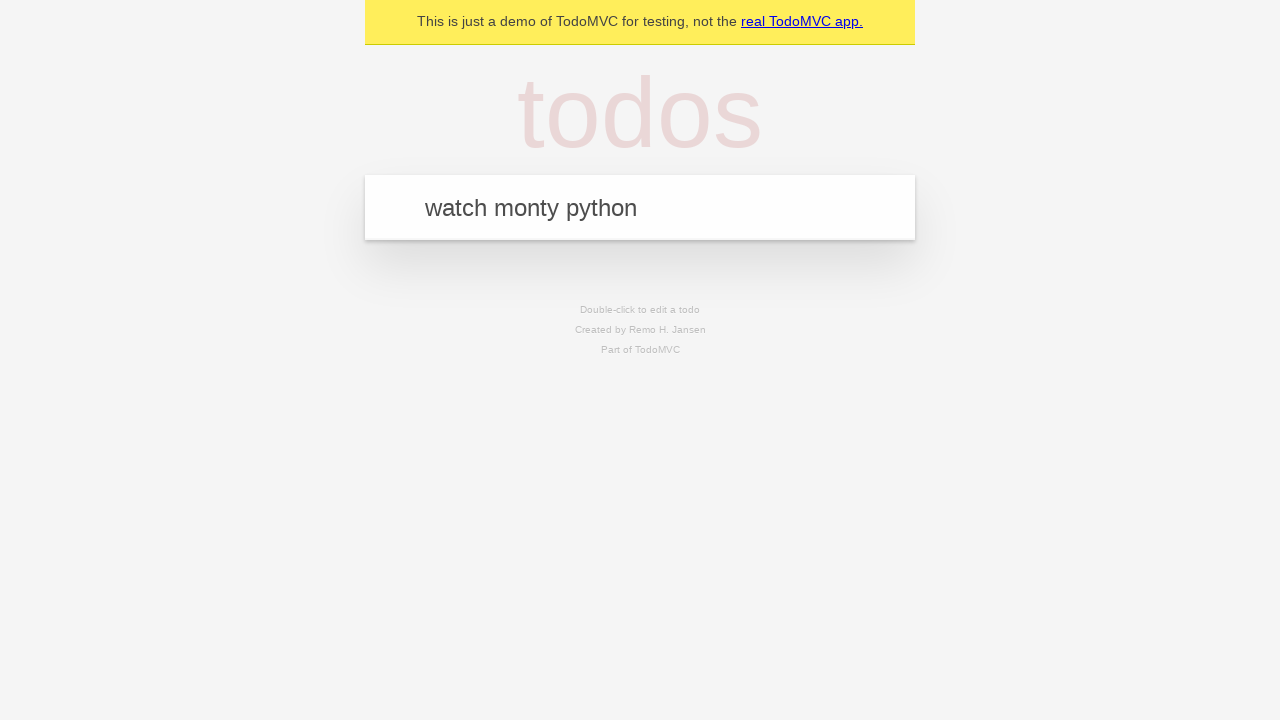

Pressed Enter to create todo 'watch monty python' on internal:attr=[placeholder="What needs to be done?"i]
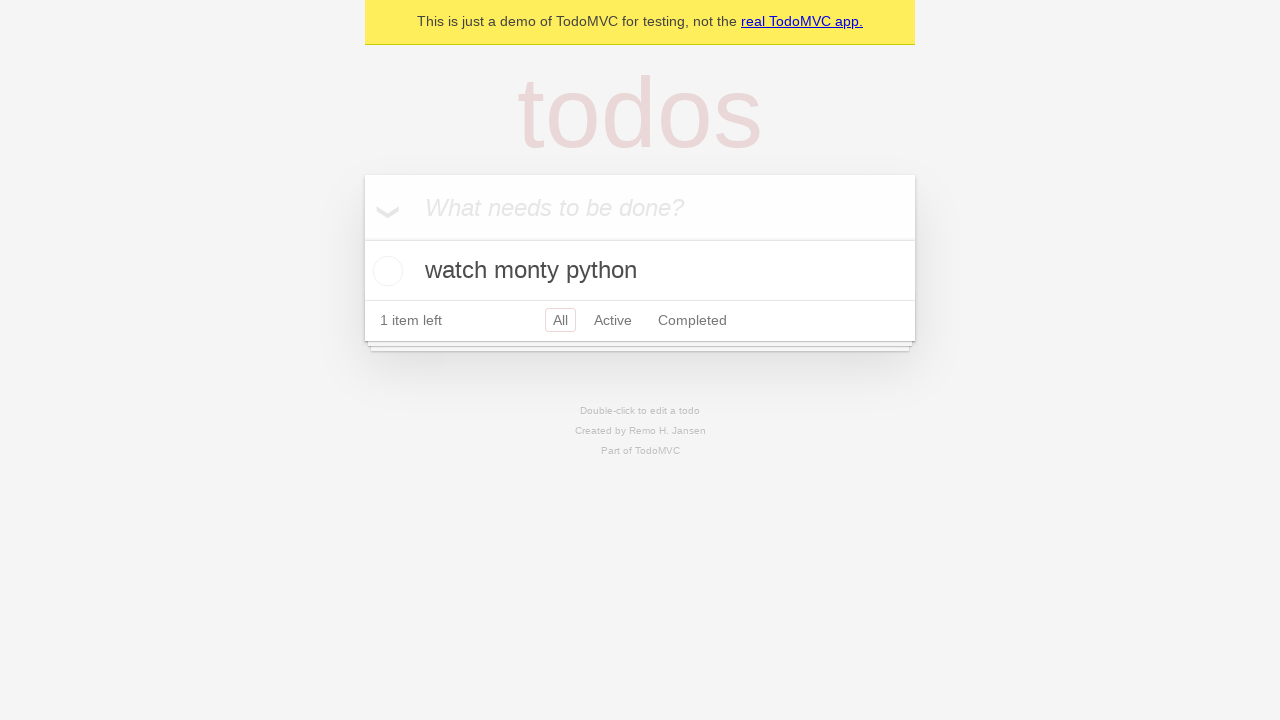

Filled todo input with 'feed the cat' on internal:attr=[placeholder="What needs to be done?"i]
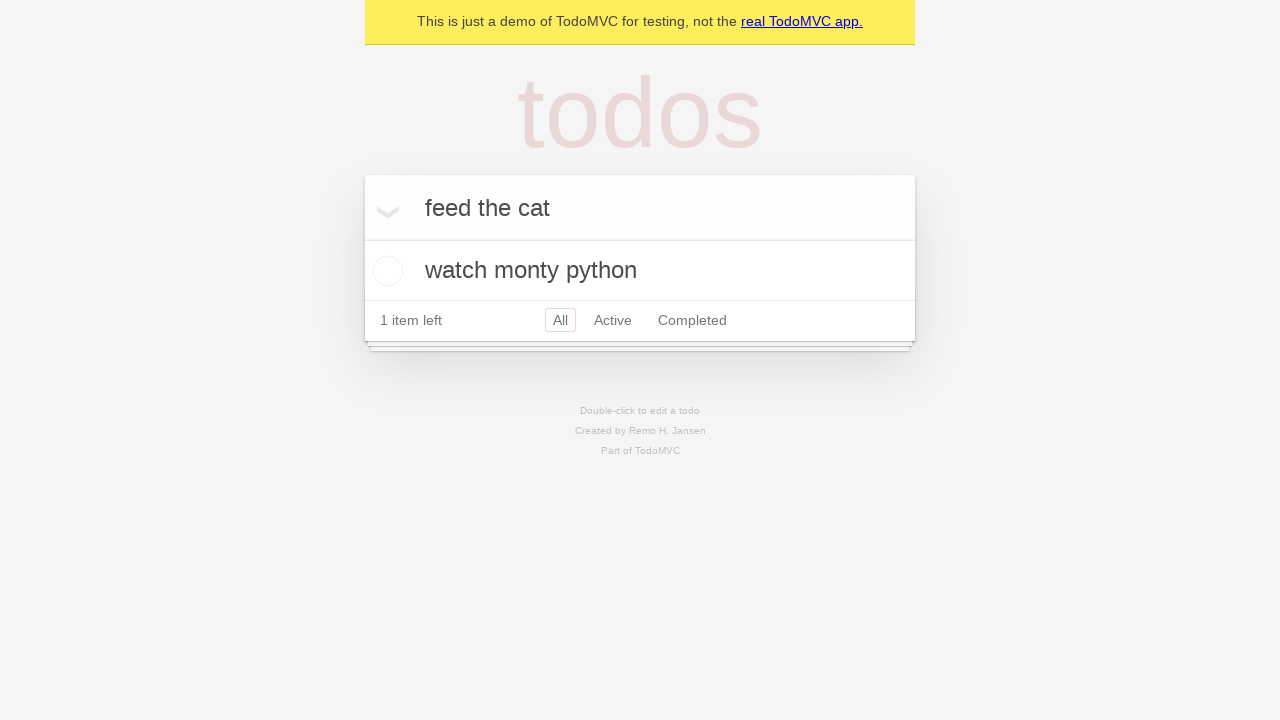

Pressed Enter to create todo 'feed the cat' on internal:attr=[placeholder="What needs to be done?"i]
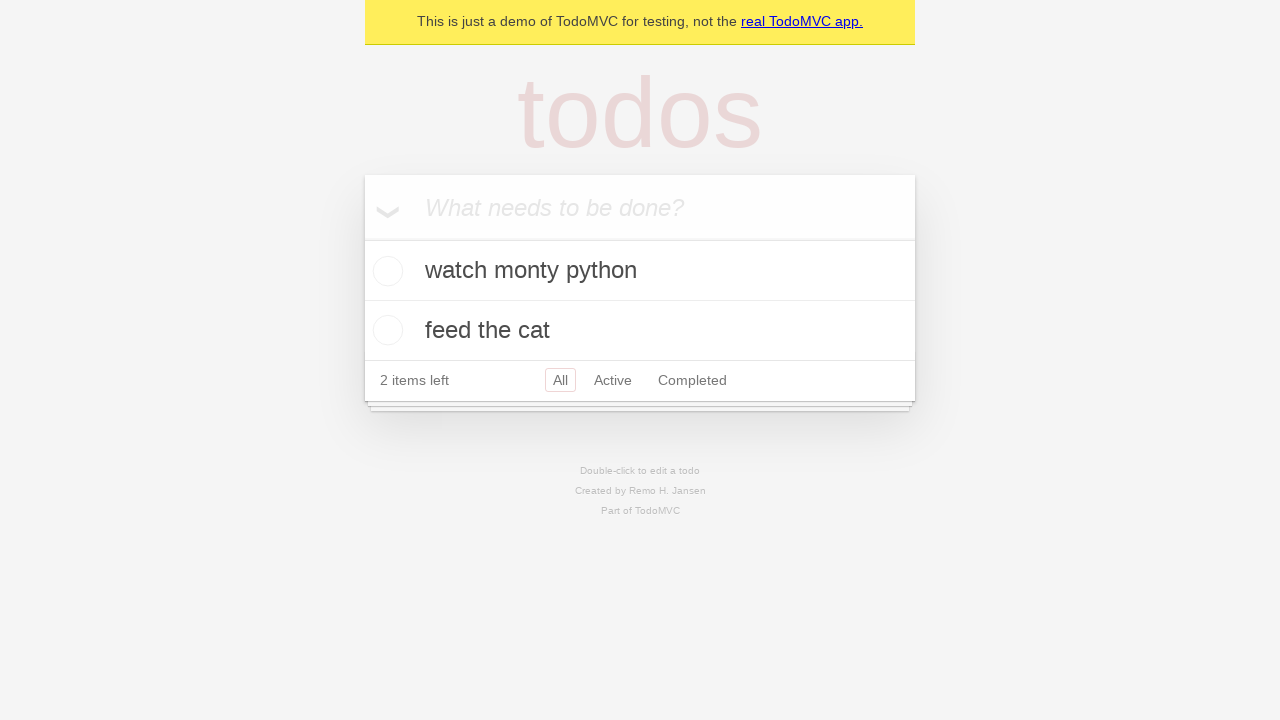

Filled todo input with 'book a doctors appointment' on internal:attr=[placeholder="What needs to be done?"i]
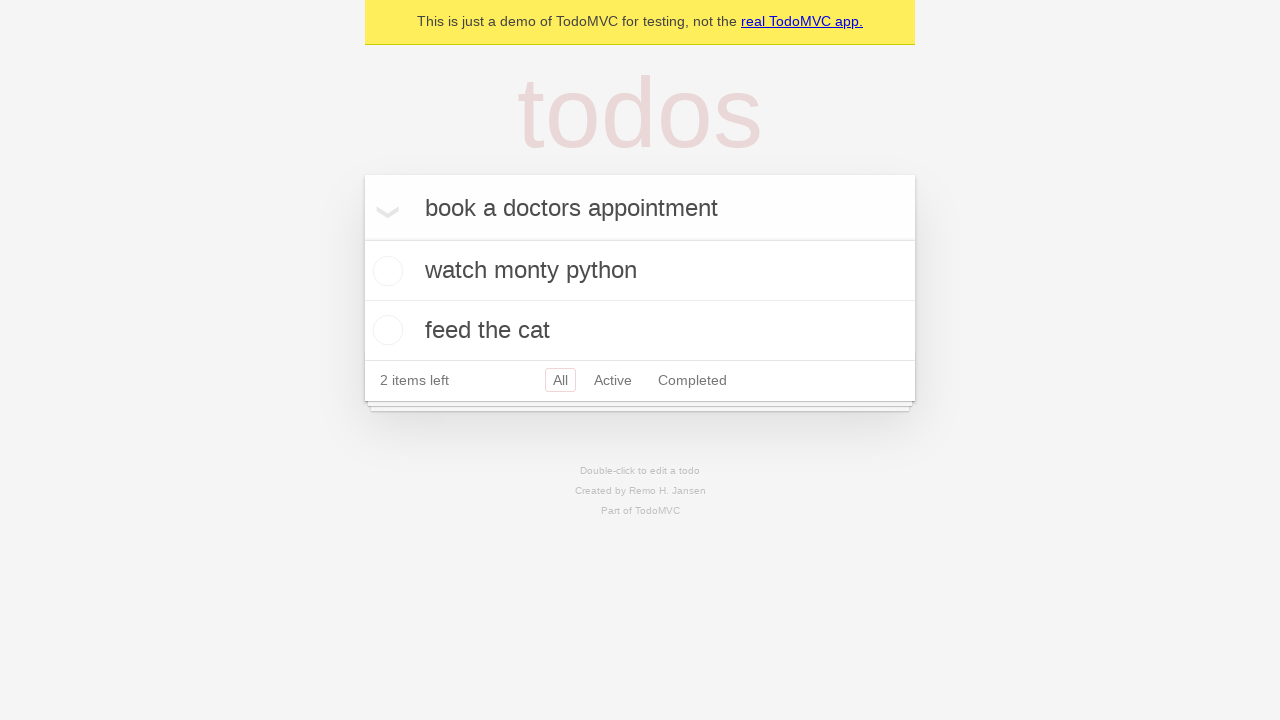

Pressed Enter to create todo 'book a doctors appointment' on internal:attr=[placeholder="What needs to be done?"i]
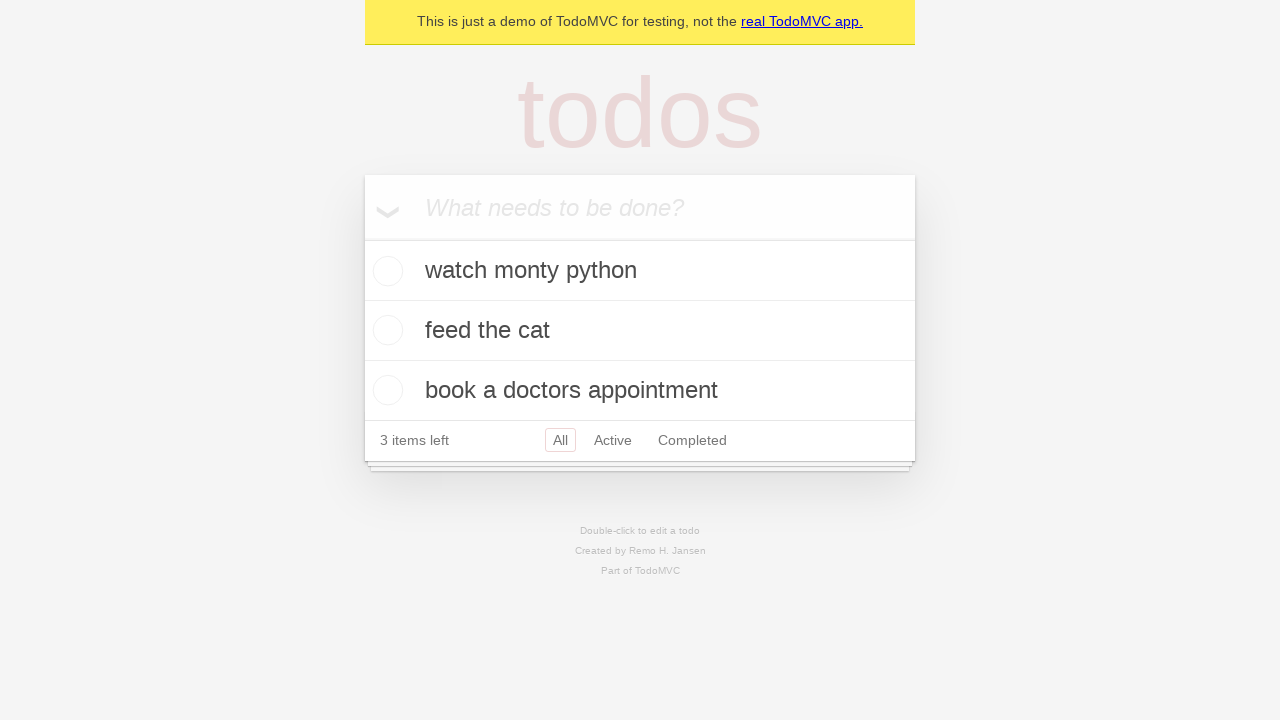

Checked the second todo item at (385, 330) on internal:testid=[data-testid="todo-item"s] >> nth=1 >> internal:role=checkbox
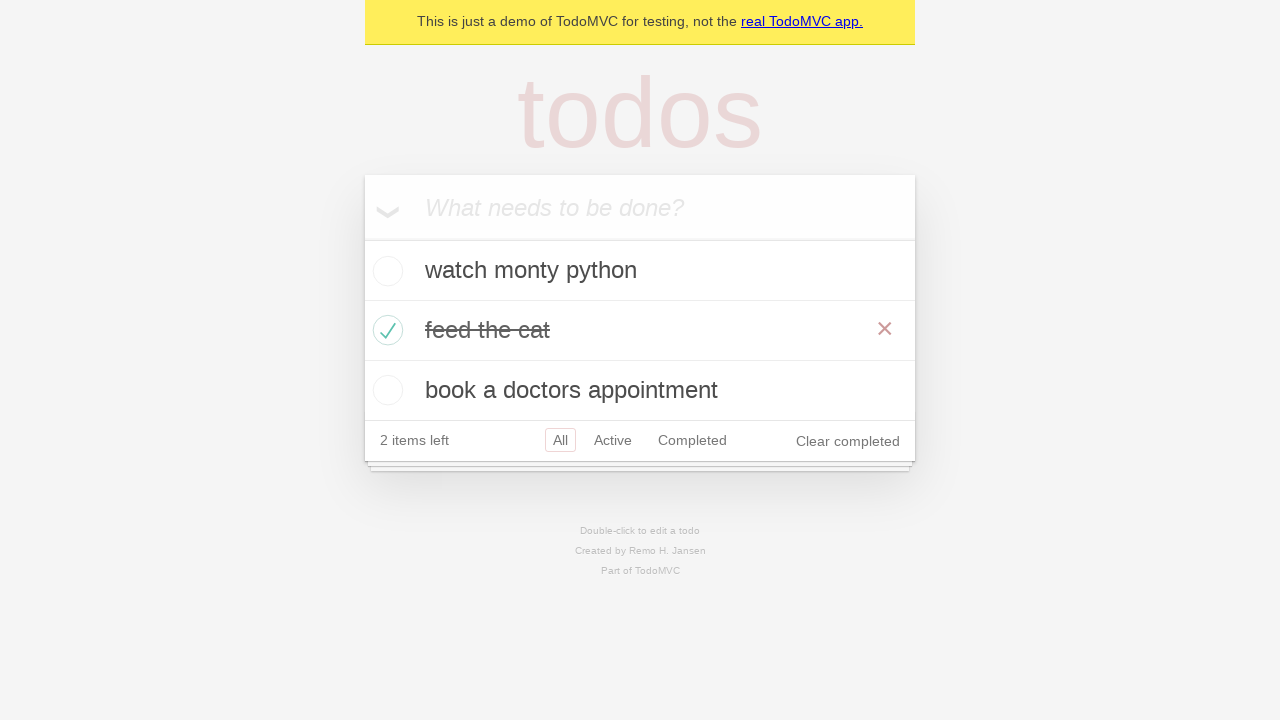

Clicked 'All' filter link at (560, 440) on internal:role=link[name="All"i]
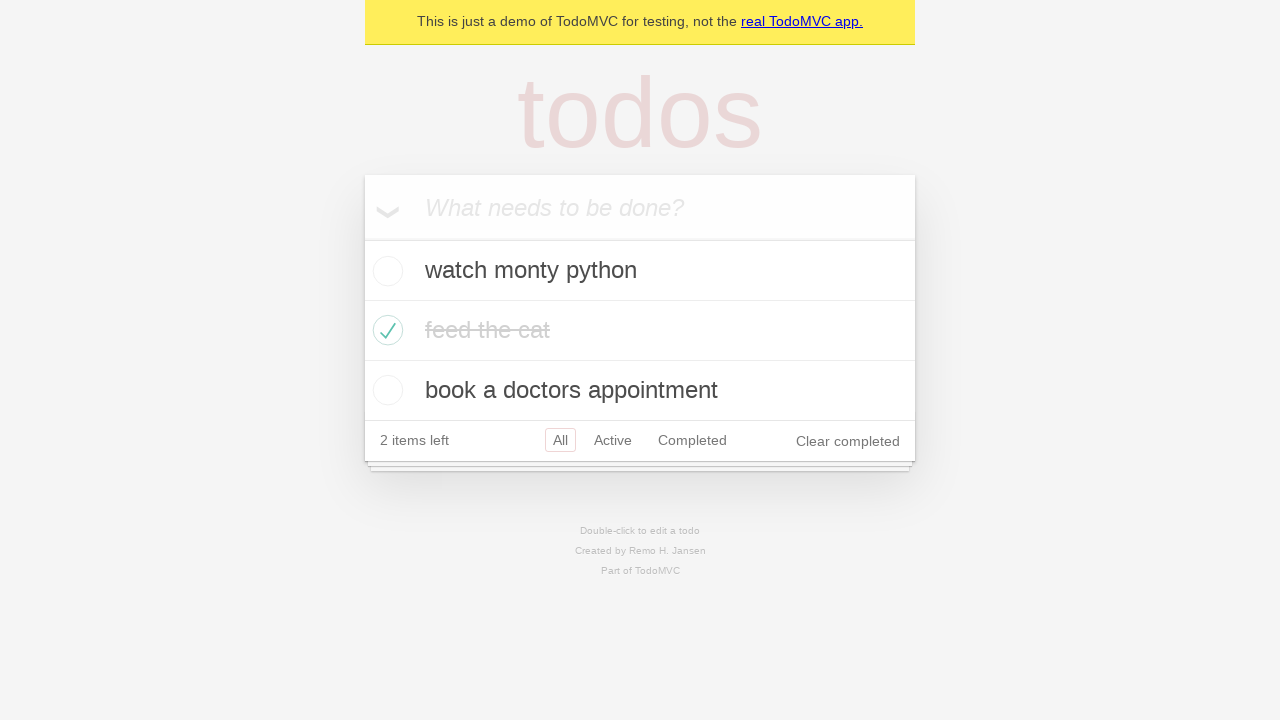

Clicked 'Active' filter link at (613, 440) on internal:role=link[name="Active"i]
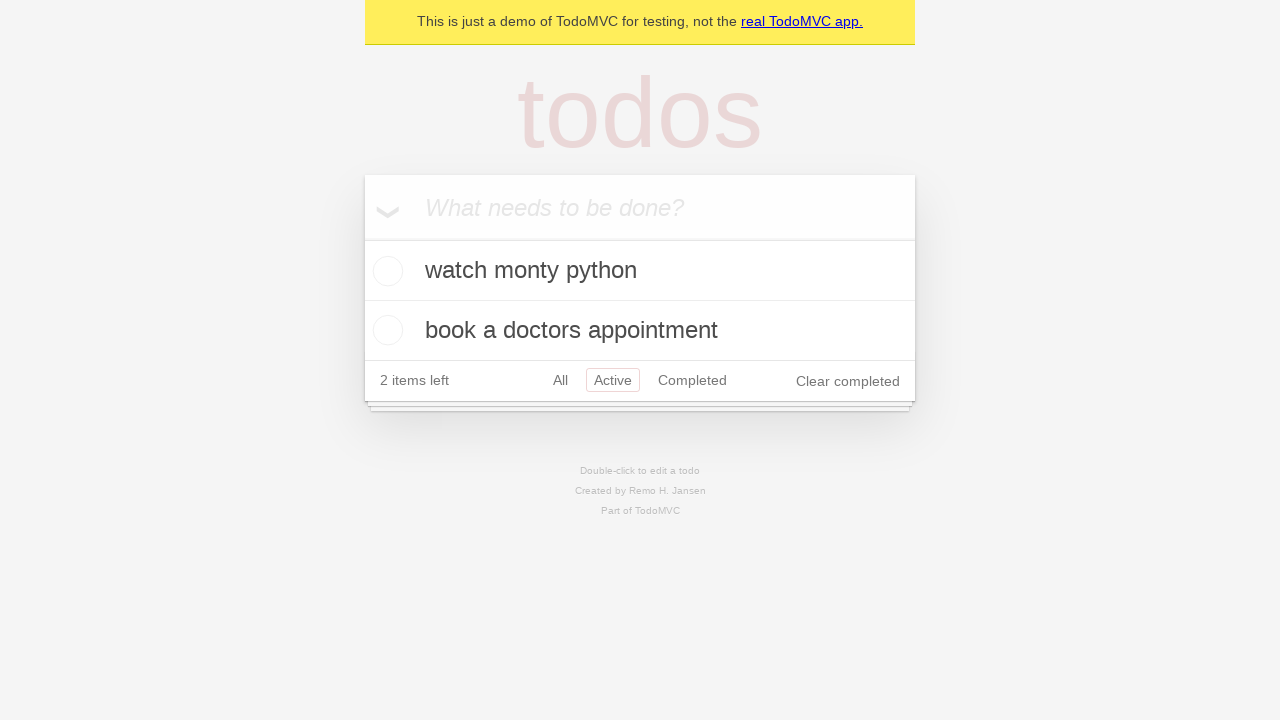

Clicked 'Completed' filter link at (692, 380) on internal:role=link[name="Completed"i]
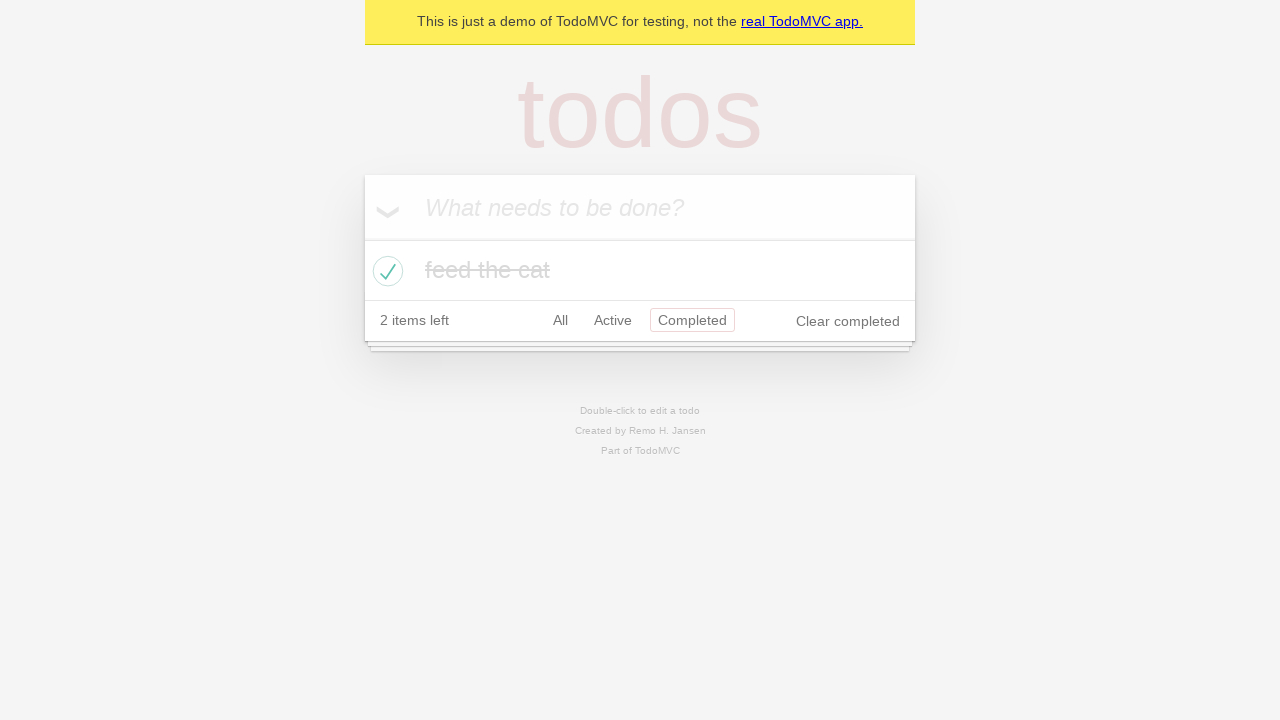

Navigated back using browser back button (from Completed to Active)
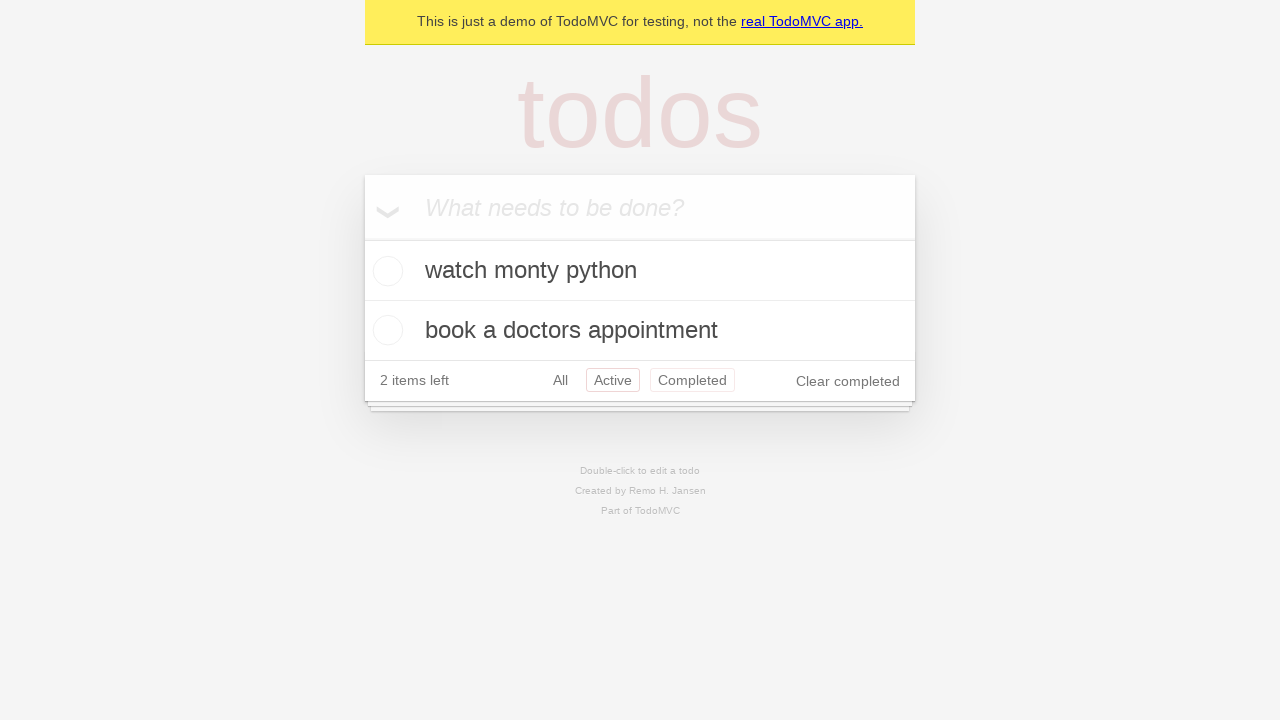

Navigated back using browser back button (from Active to All)
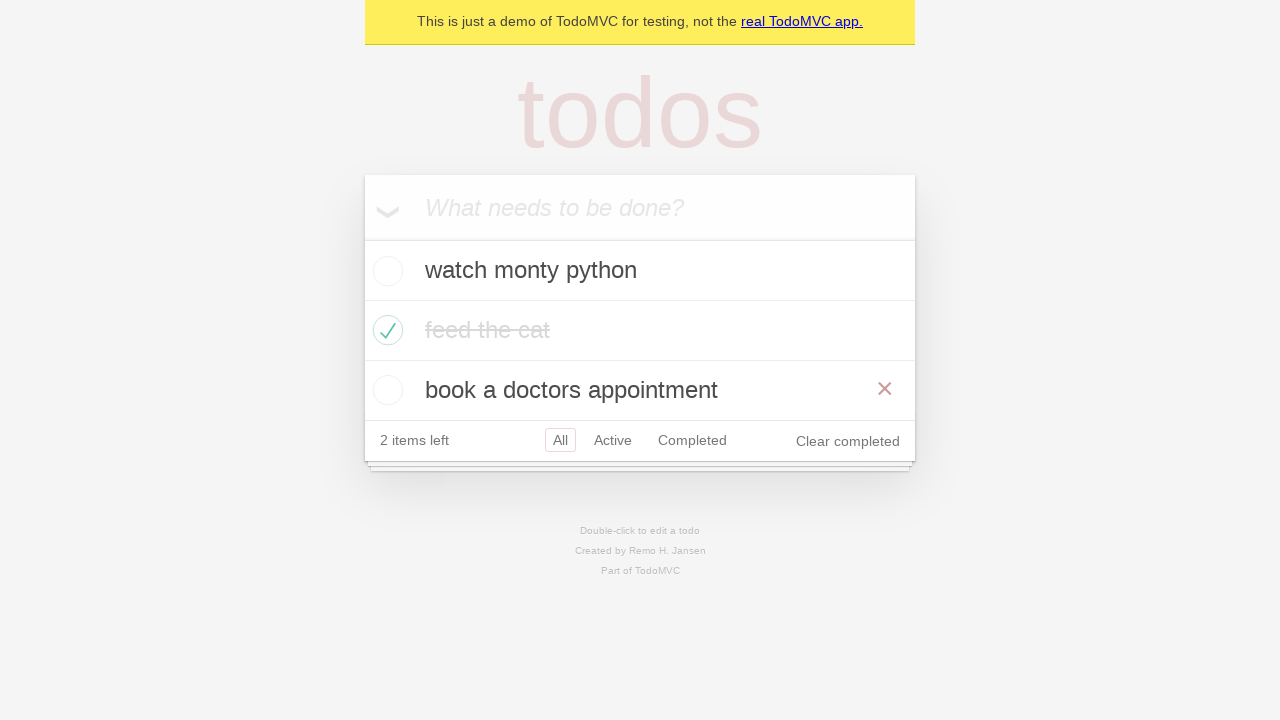

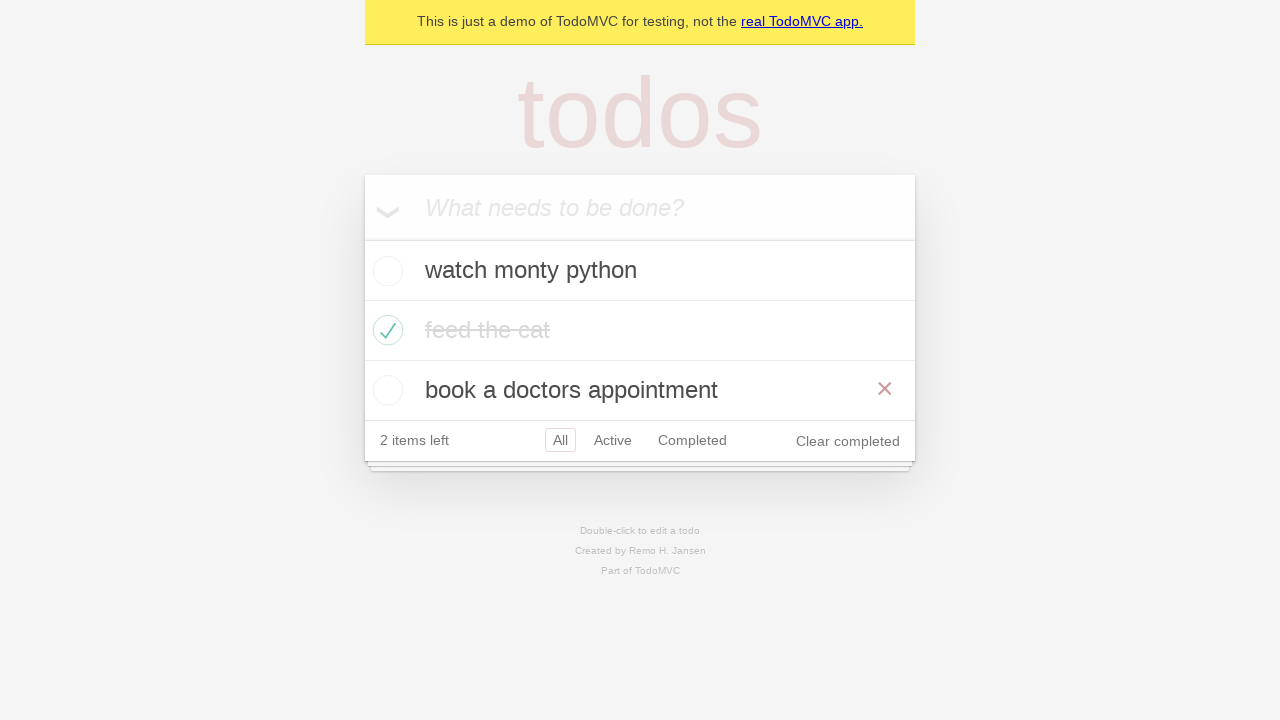